Clicks the danger button on the buttons page

Starting URL: https://formy-project.herokuapp.com/buttons

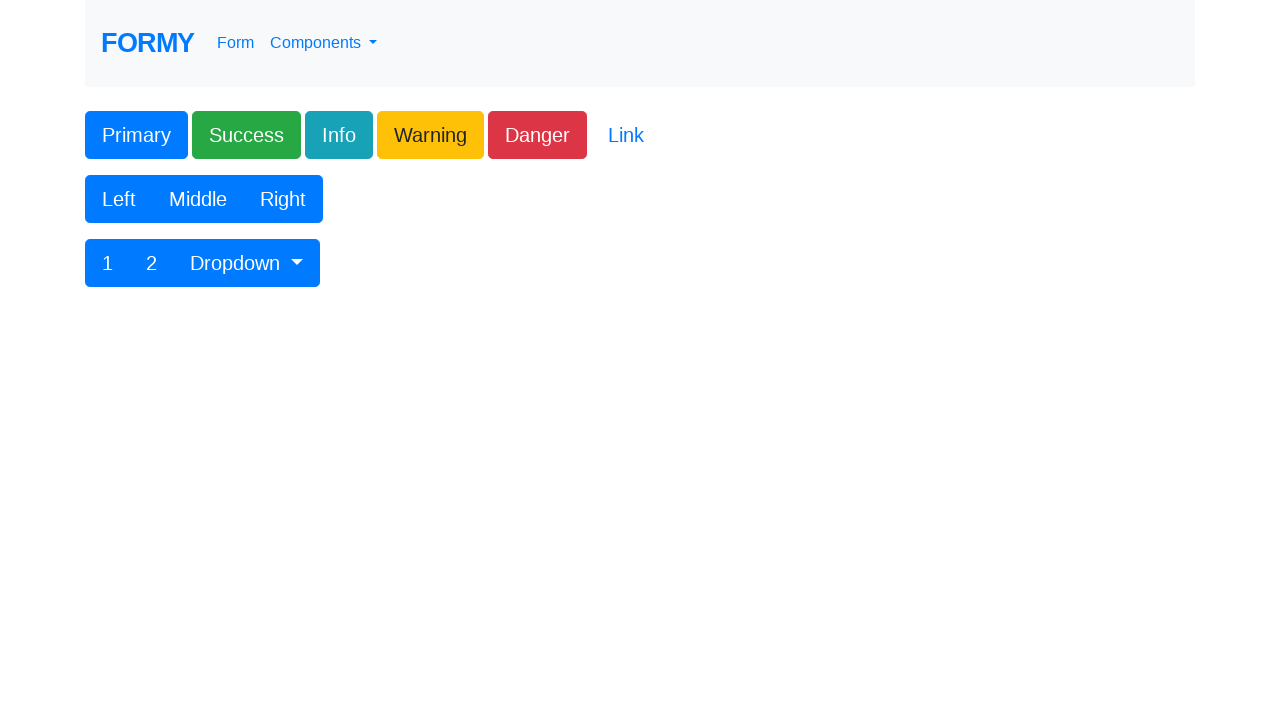

Clicked the danger button on the buttons page at (538, 135) on xpath=//*[text() = 'Danger']
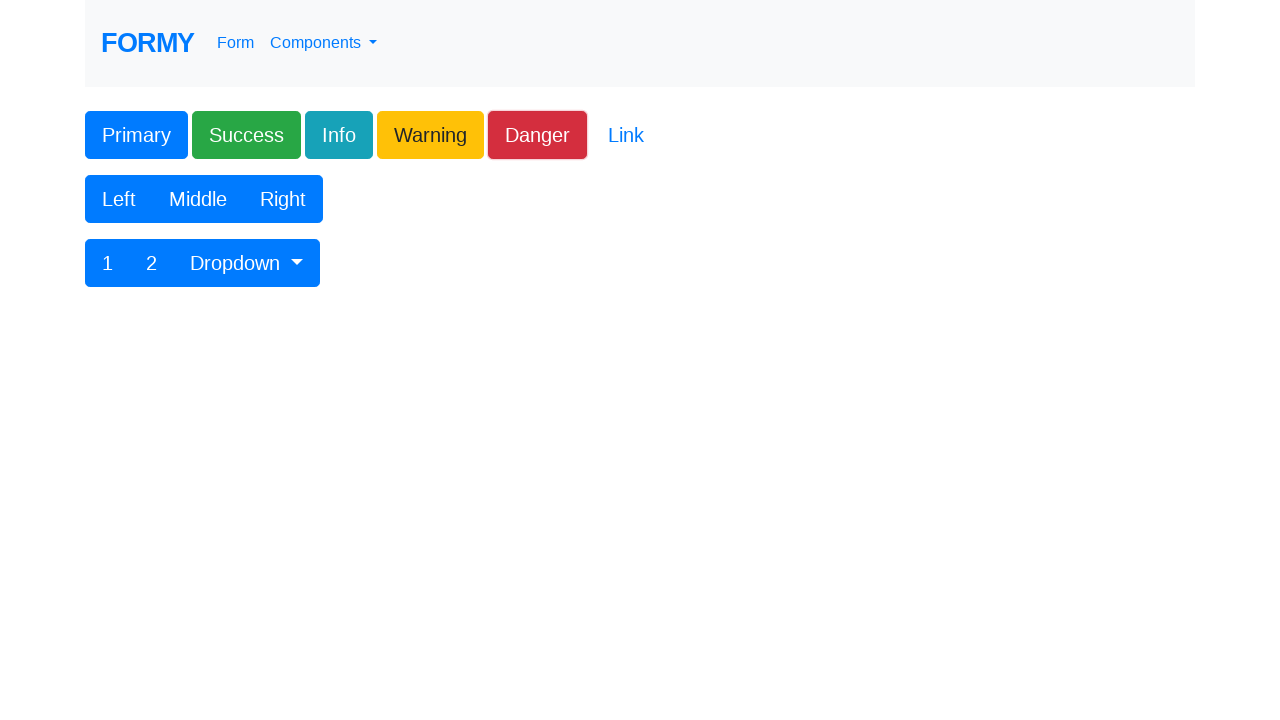

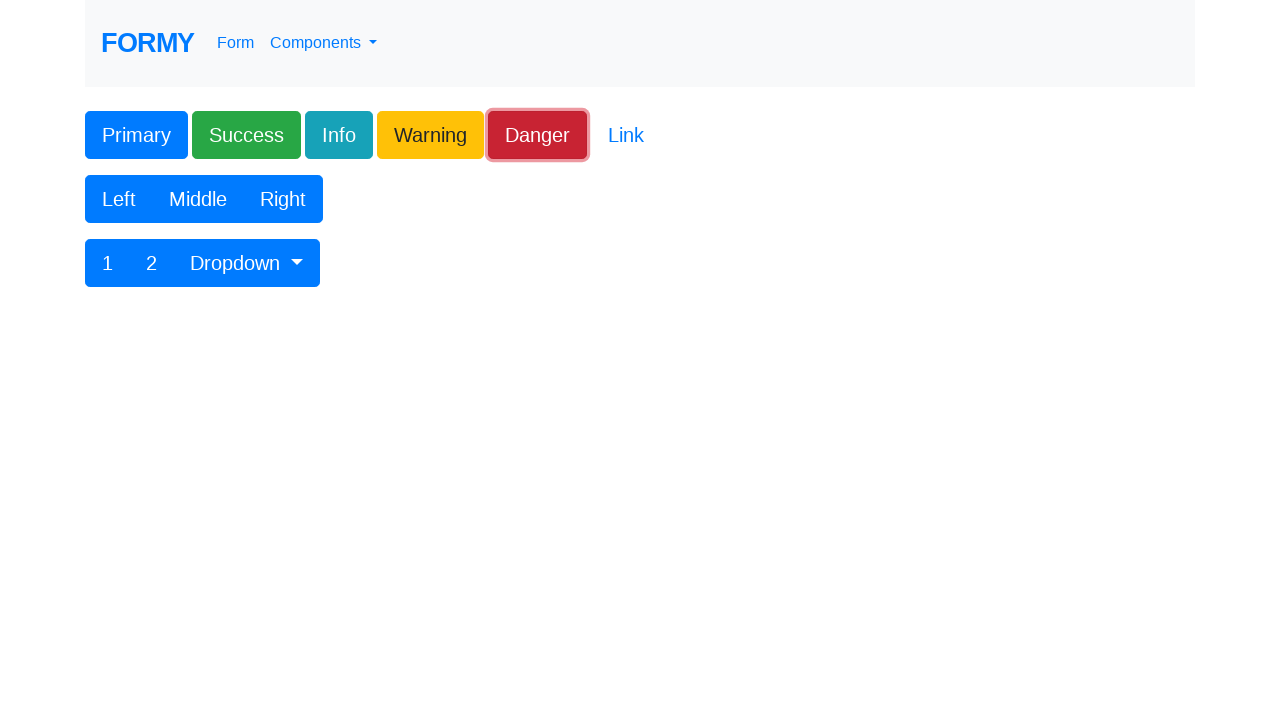